Tests a registration form by filling in name, surname, and email fields, then submitting the form and verifying the success message

Starting URL: http://suninjuly.github.io/registration1.html

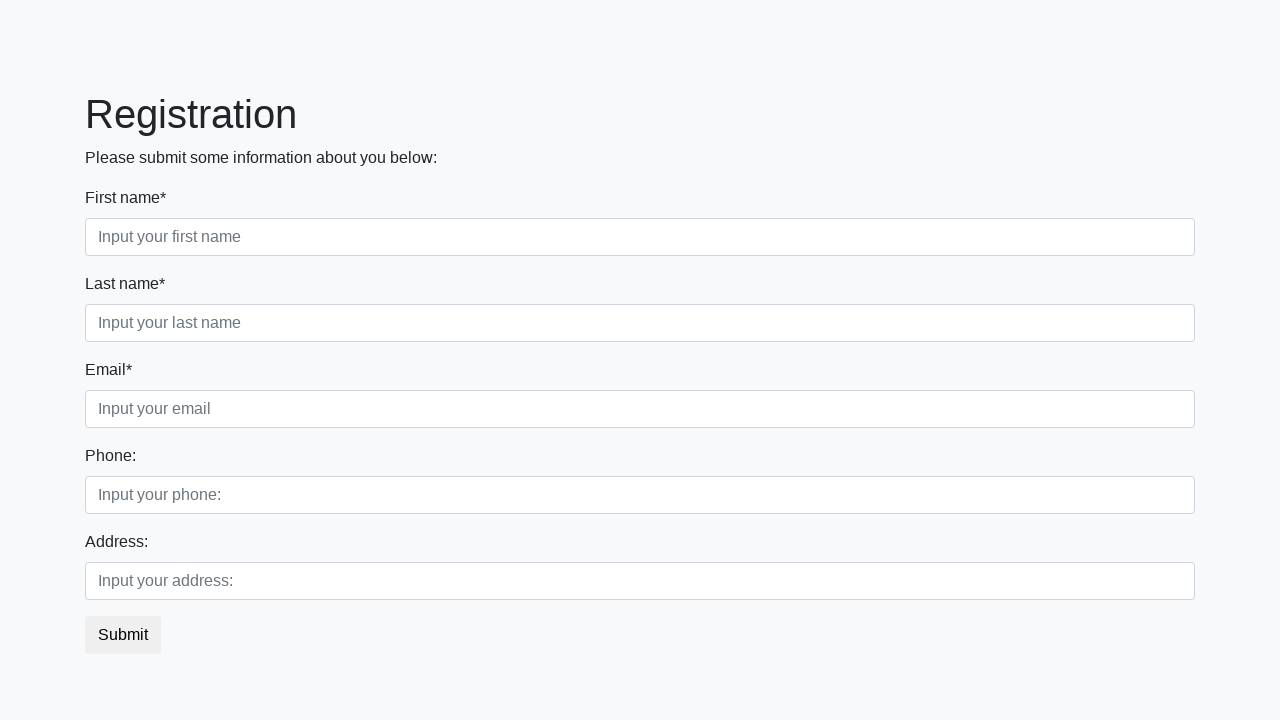

Filled first name field with 'John' on .first
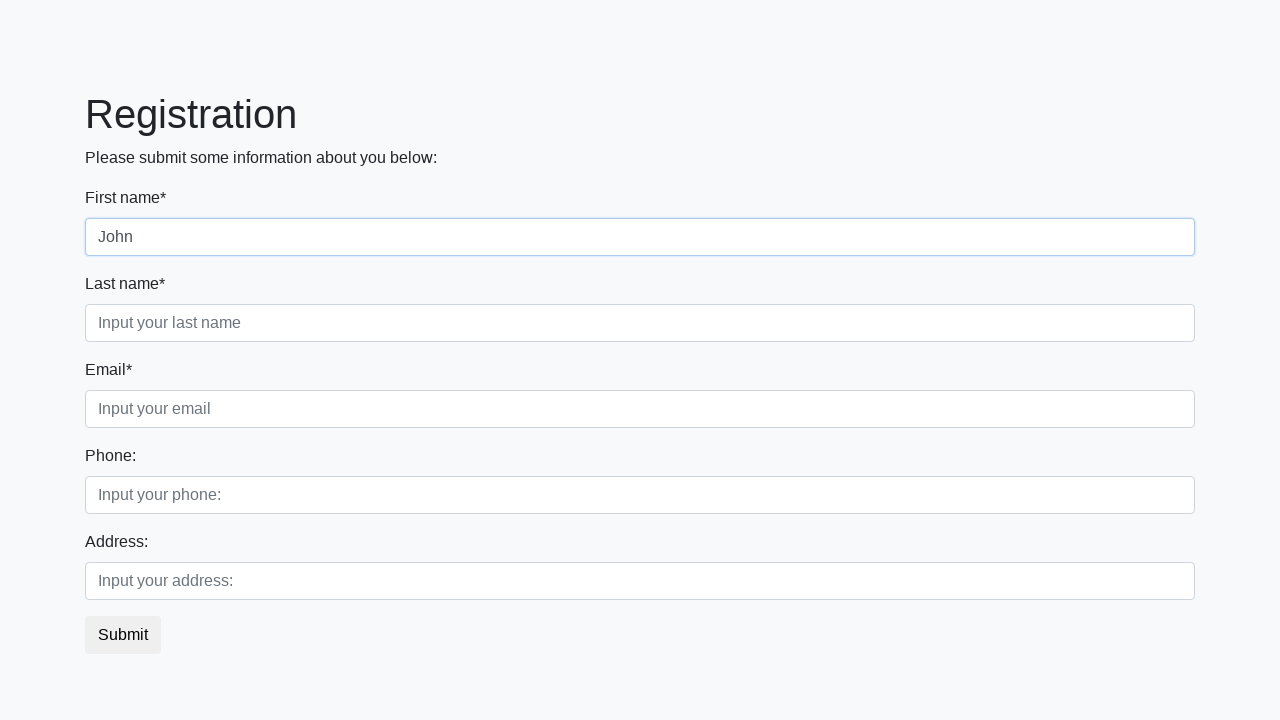

Filled surname field with 'Smith' on .second
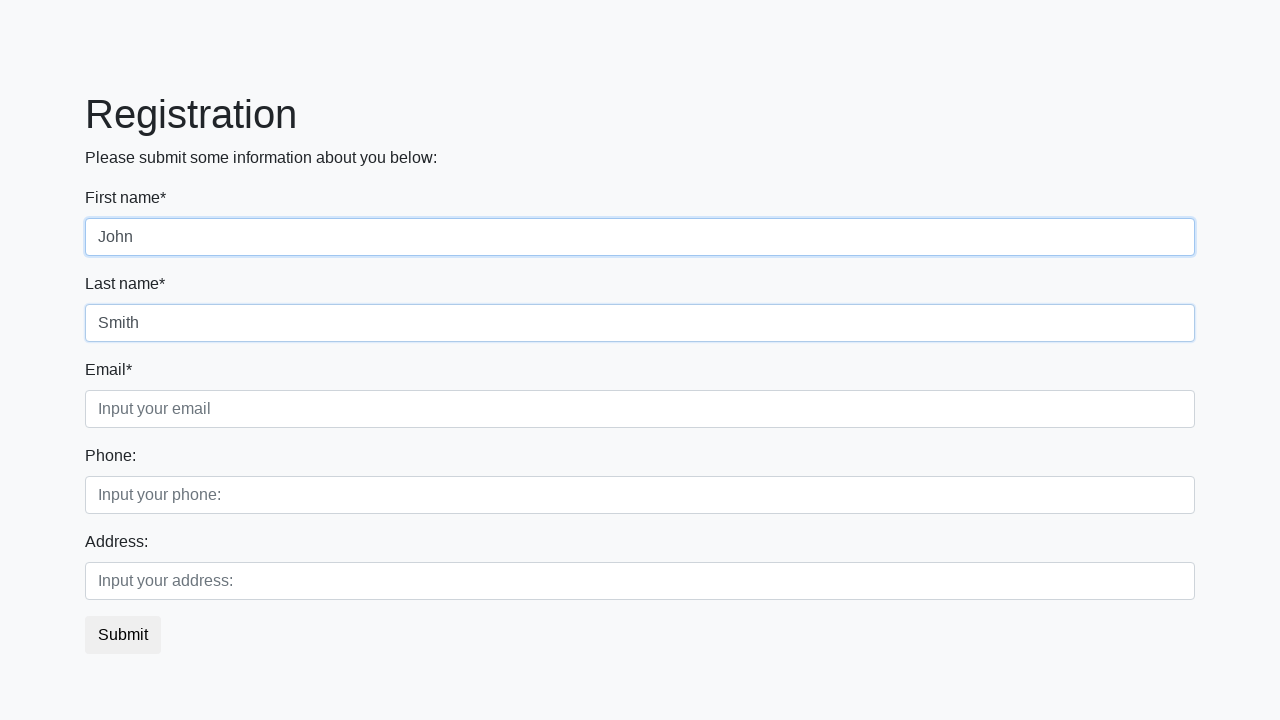

Filled email field with 'john.smith@example.com' on .third
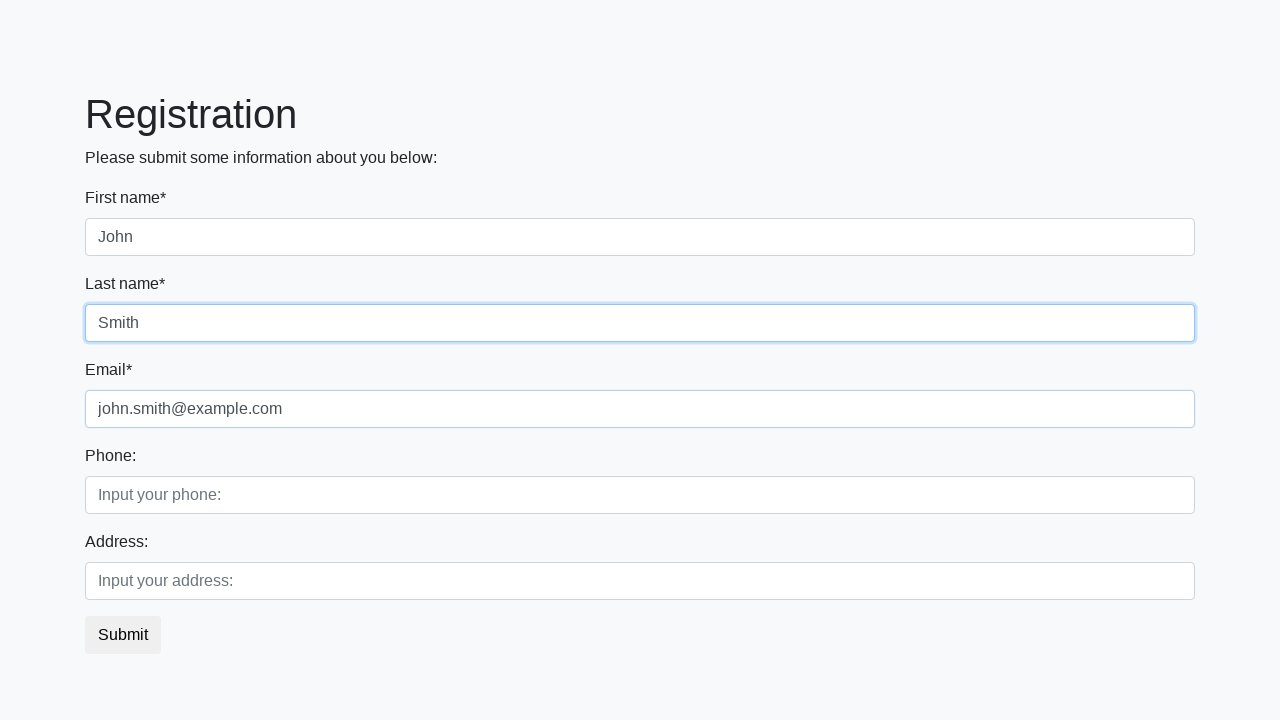

Clicked submit button to register at (123, 635) on button.btn
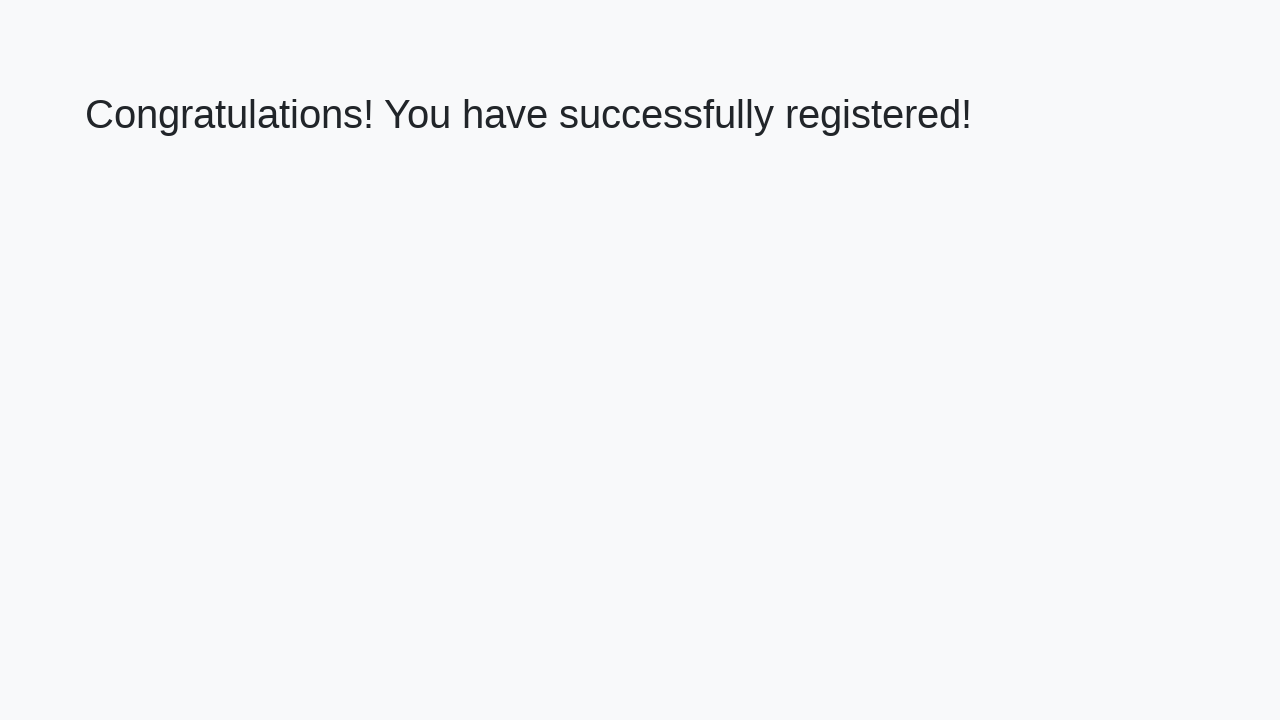

Success message heading appeared
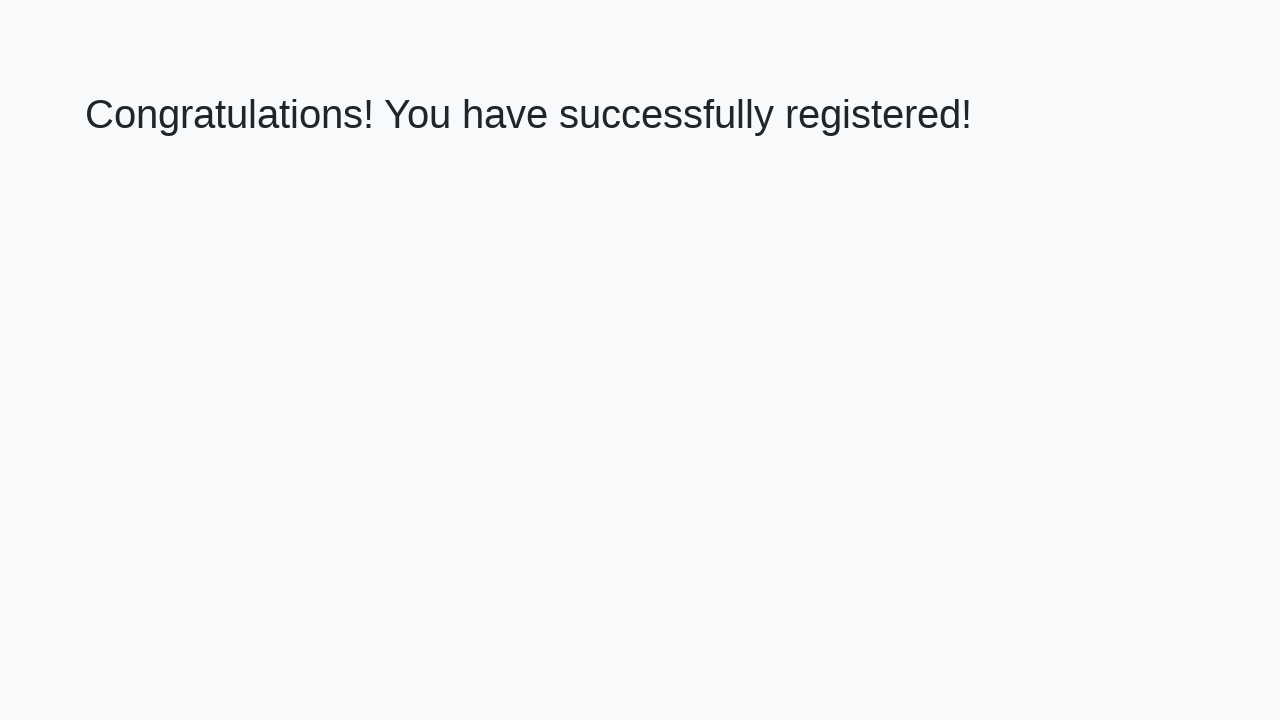

Retrieved success message text
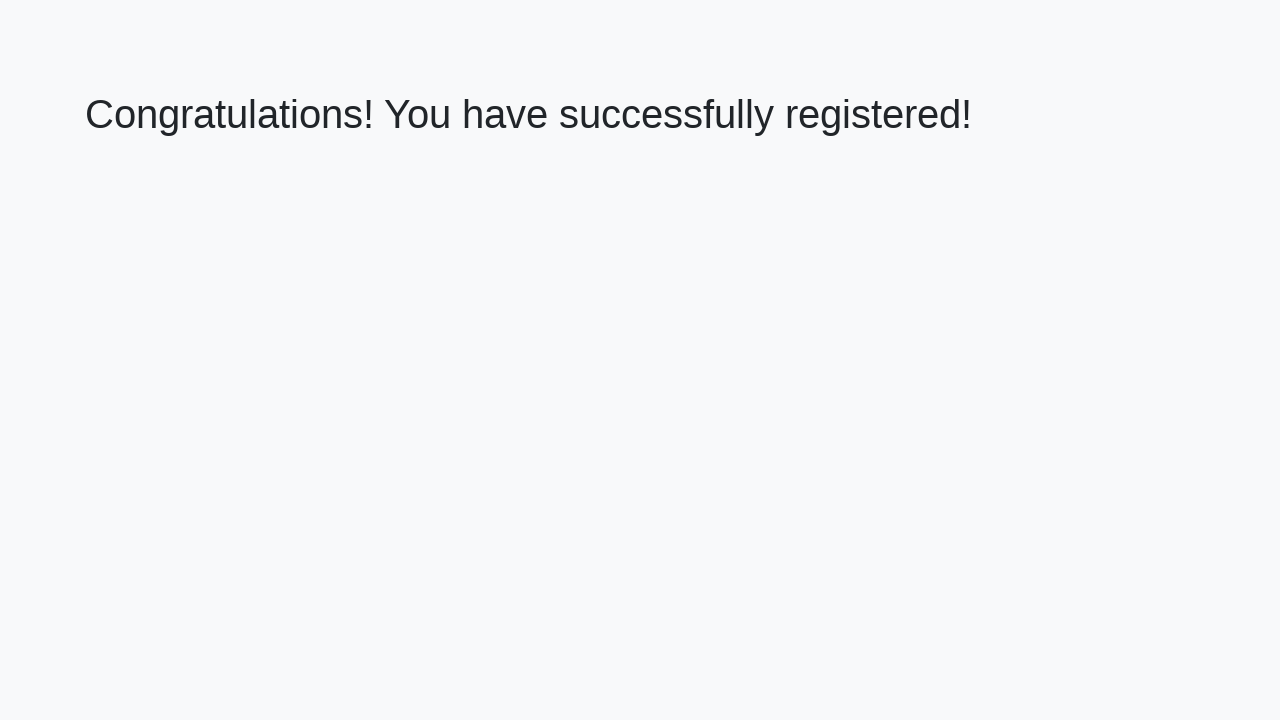

Verified success message matches expected text
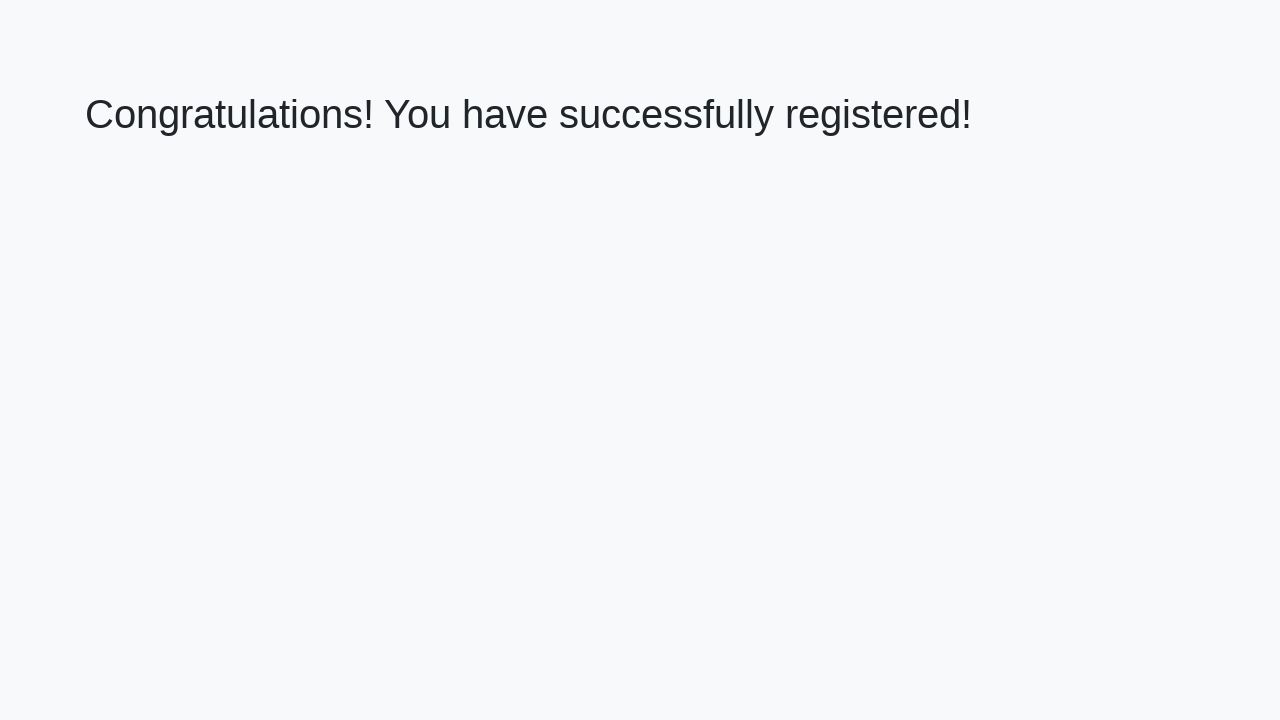

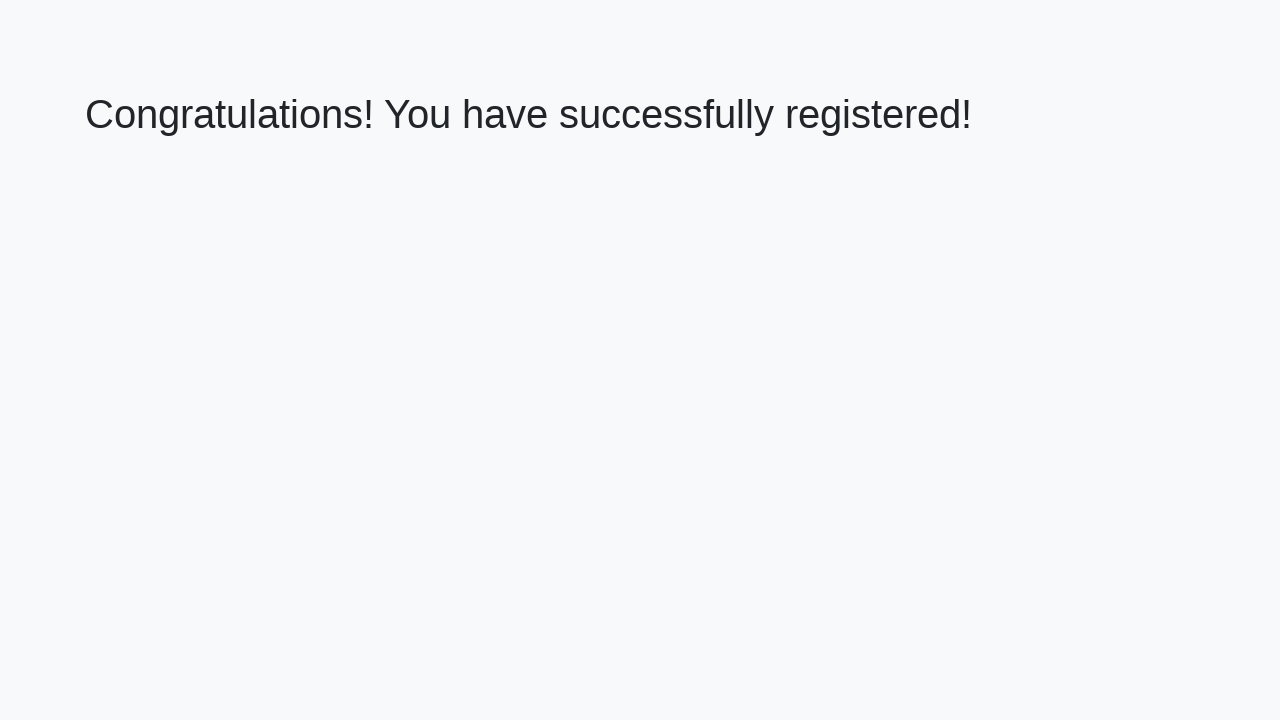